Tests dropdown select functionality by selecting Option 3, then Option 2, and verifying the result message displays the final selection

Starting URL: https://kristinek.github.io/site/examples/actions

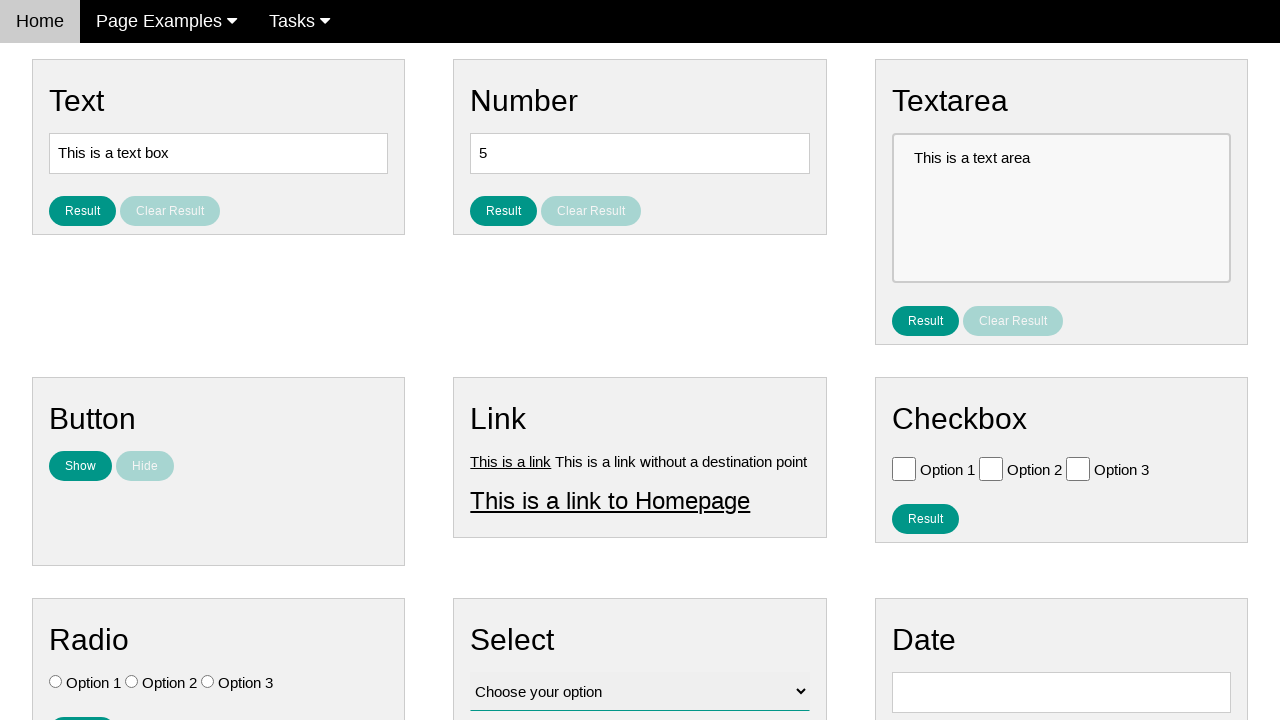

Selected 'Option 3' from dropdown on #vfb-12
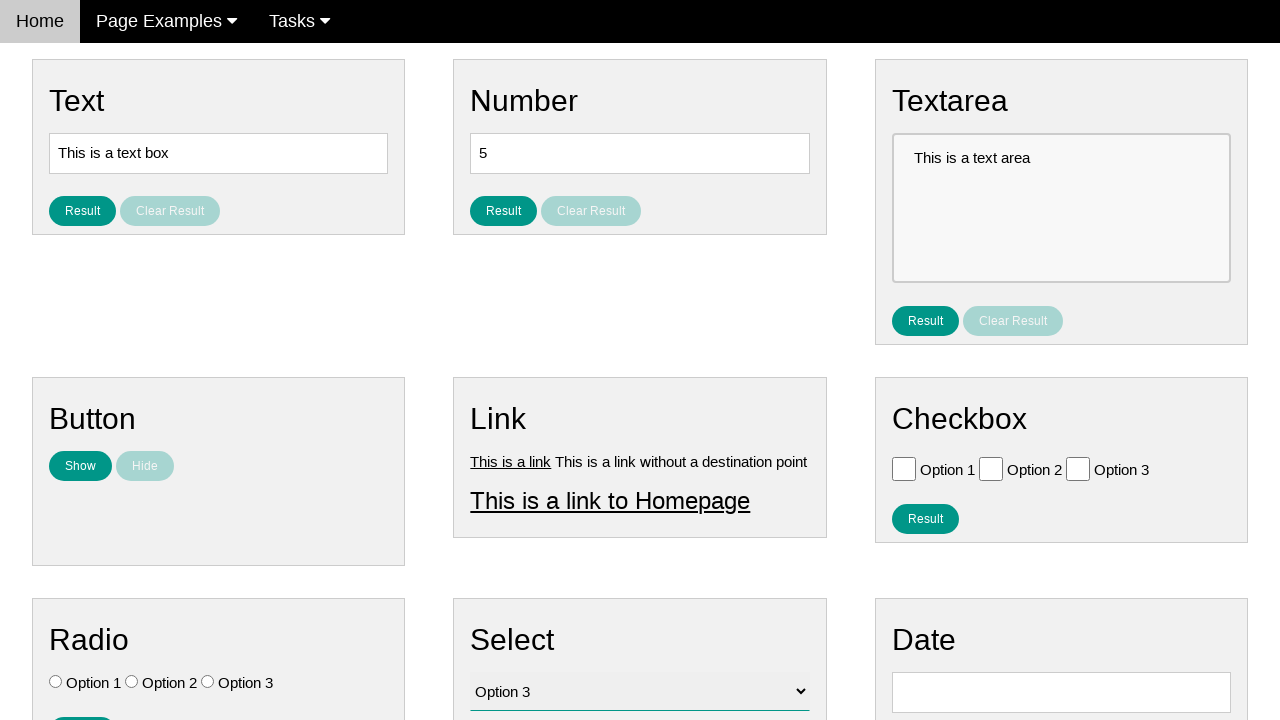

Selected 'Option 2' from dropdown on #vfb-12
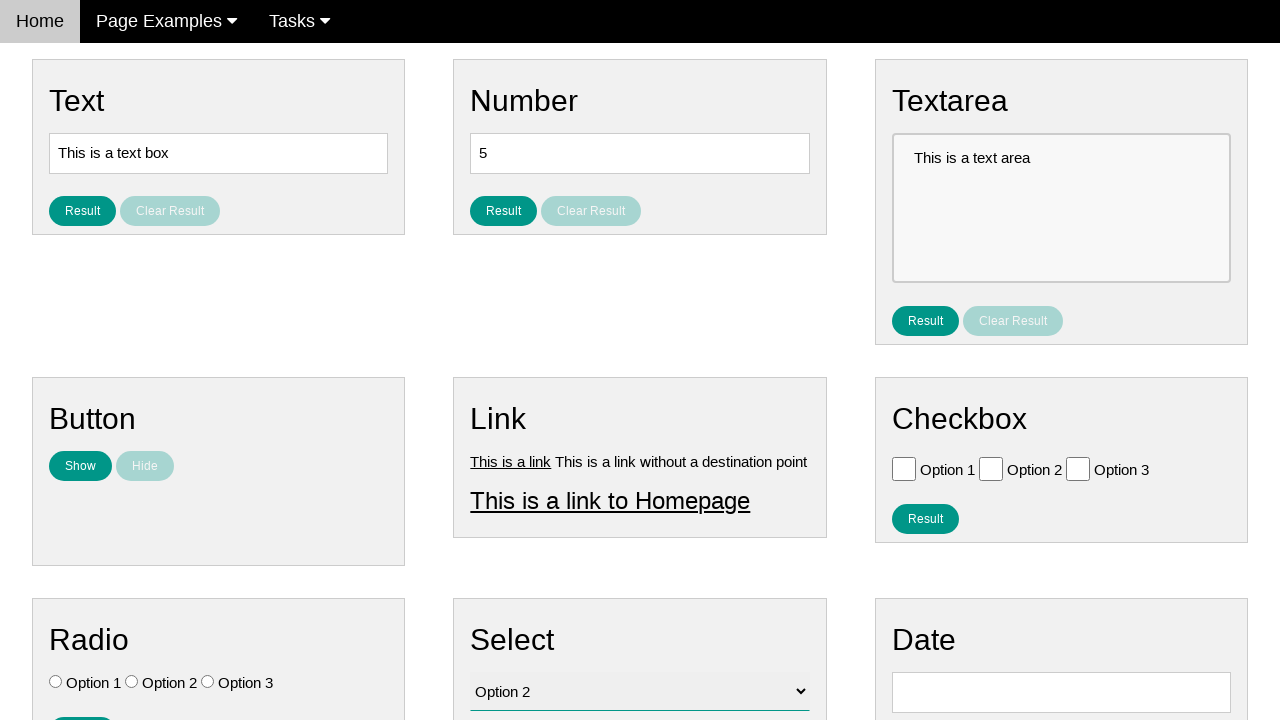

Clicked the result button for select at (504, 424) on #result_button_select
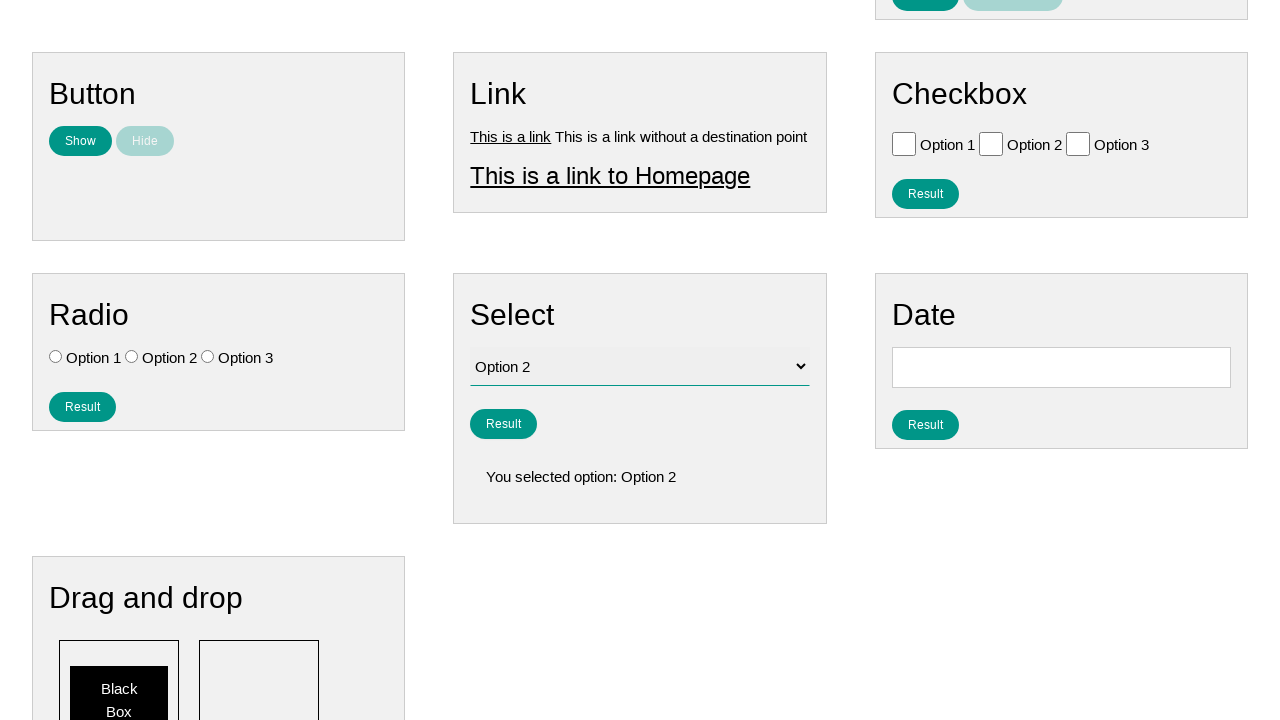

Result message displayed with final selection
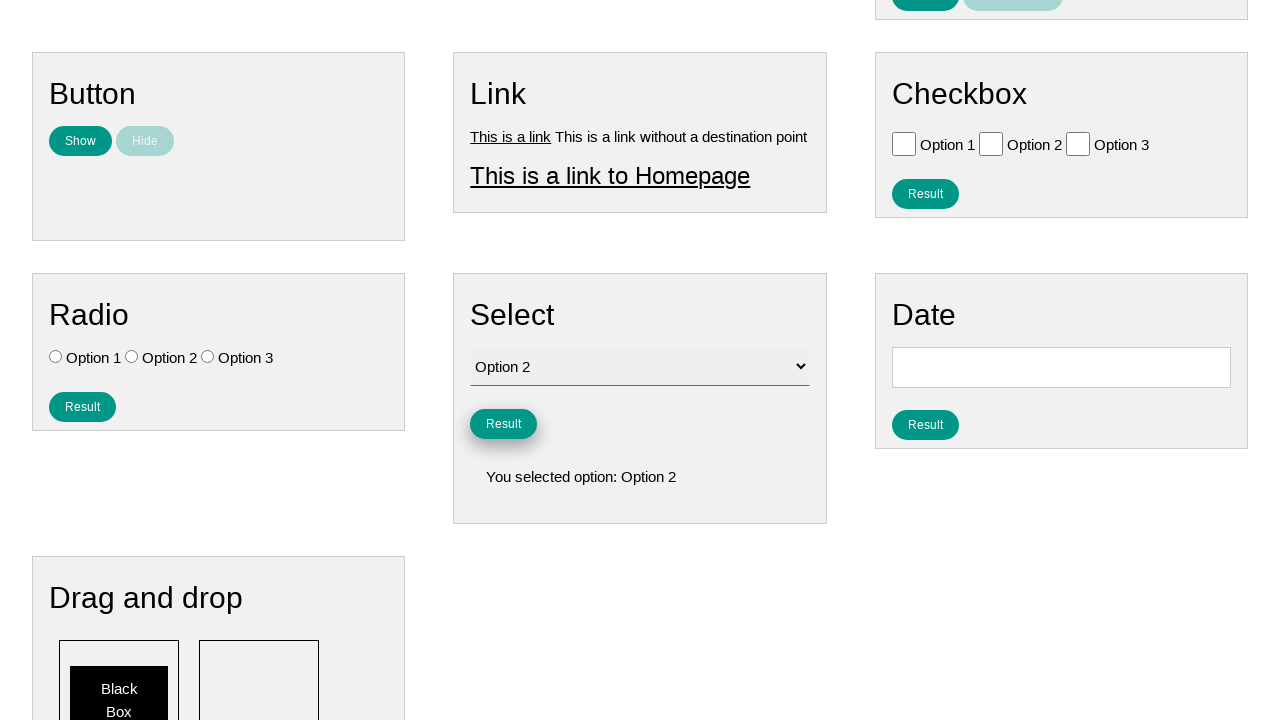

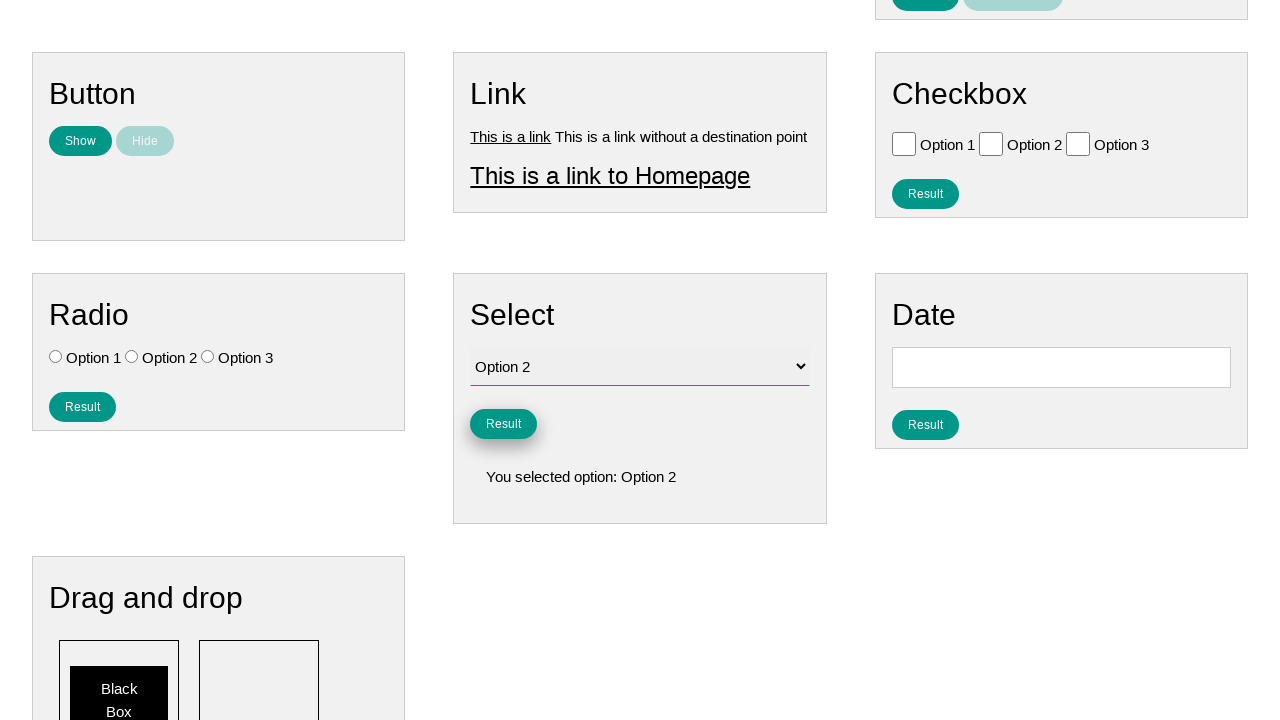